Tests that edits are cancelled when pressing Escape key.

Starting URL: https://demo.playwright.dev/todomvc

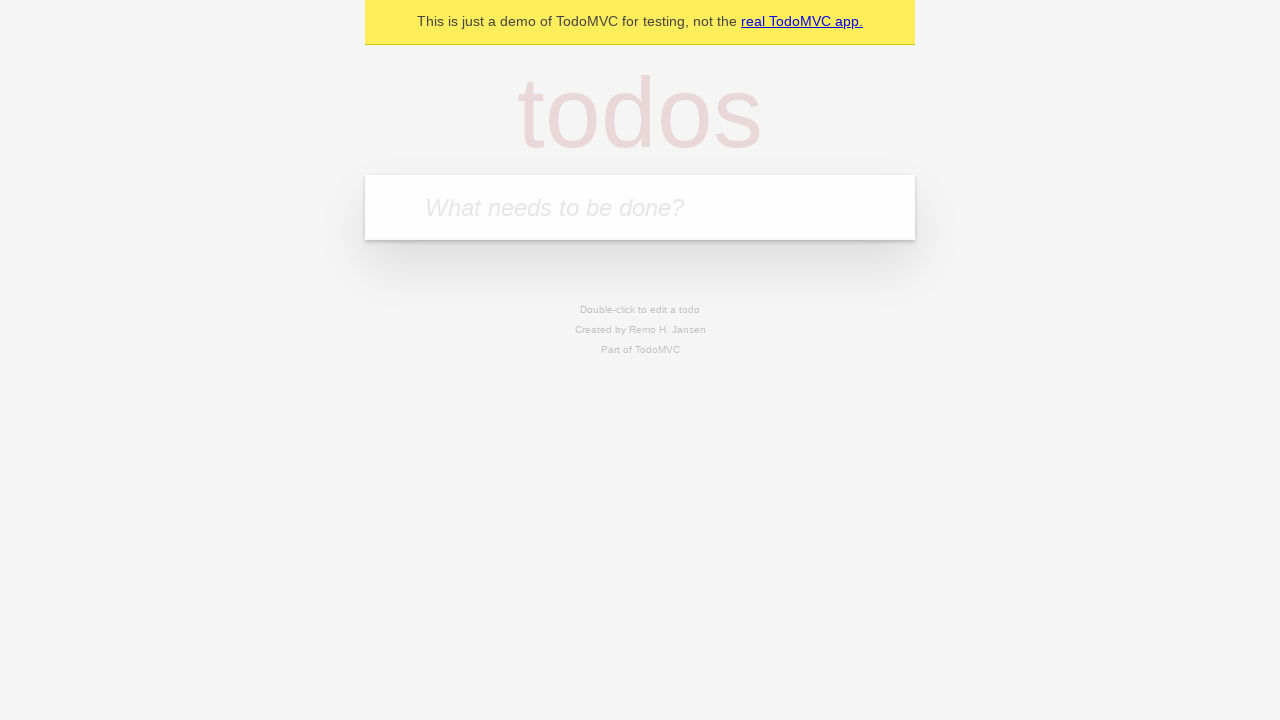

Filled new todo input with 'buy some cheese' on .new-todo
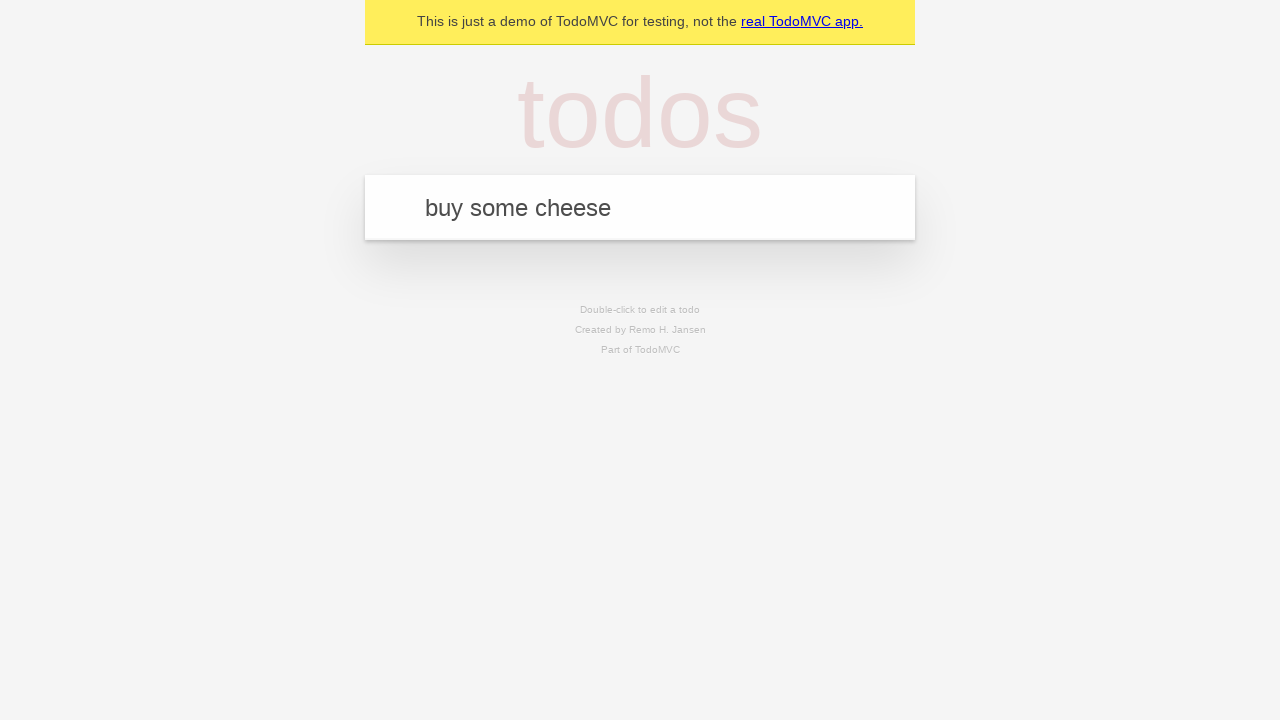

Pressed Enter to create first todo on .new-todo
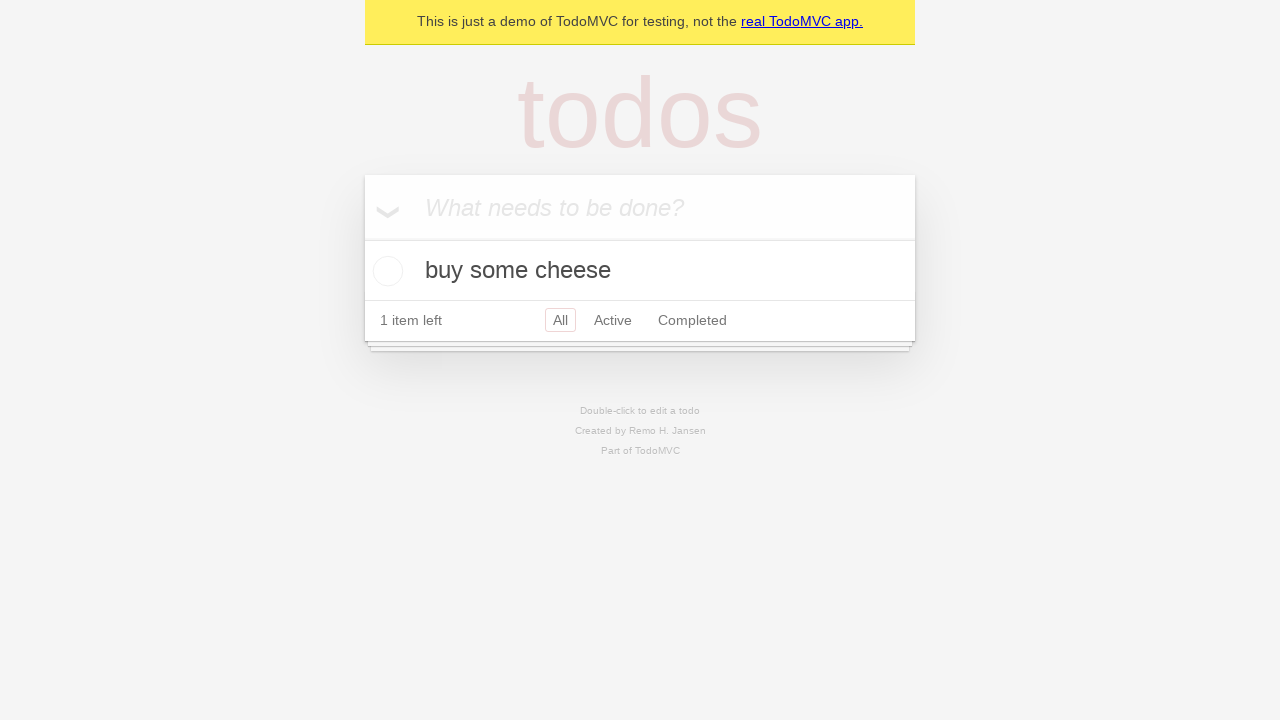

Filled new todo input with 'feed the cat' on .new-todo
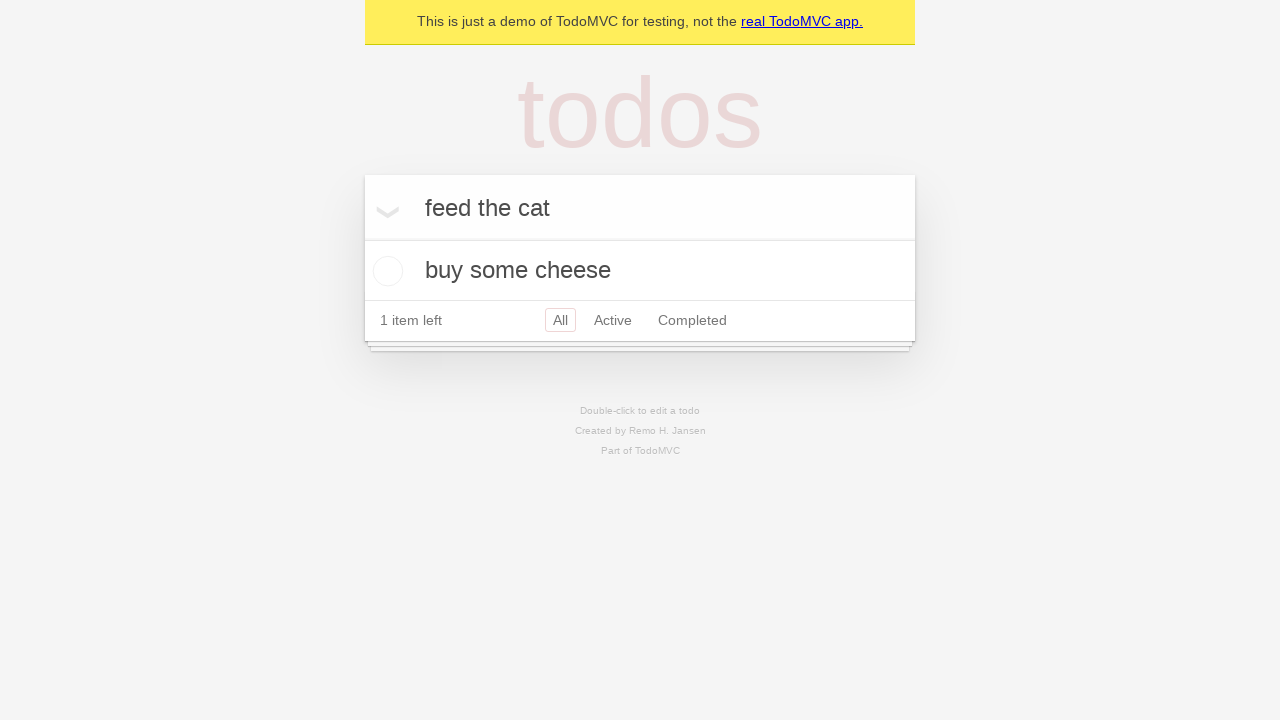

Pressed Enter to create second todo on .new-todo
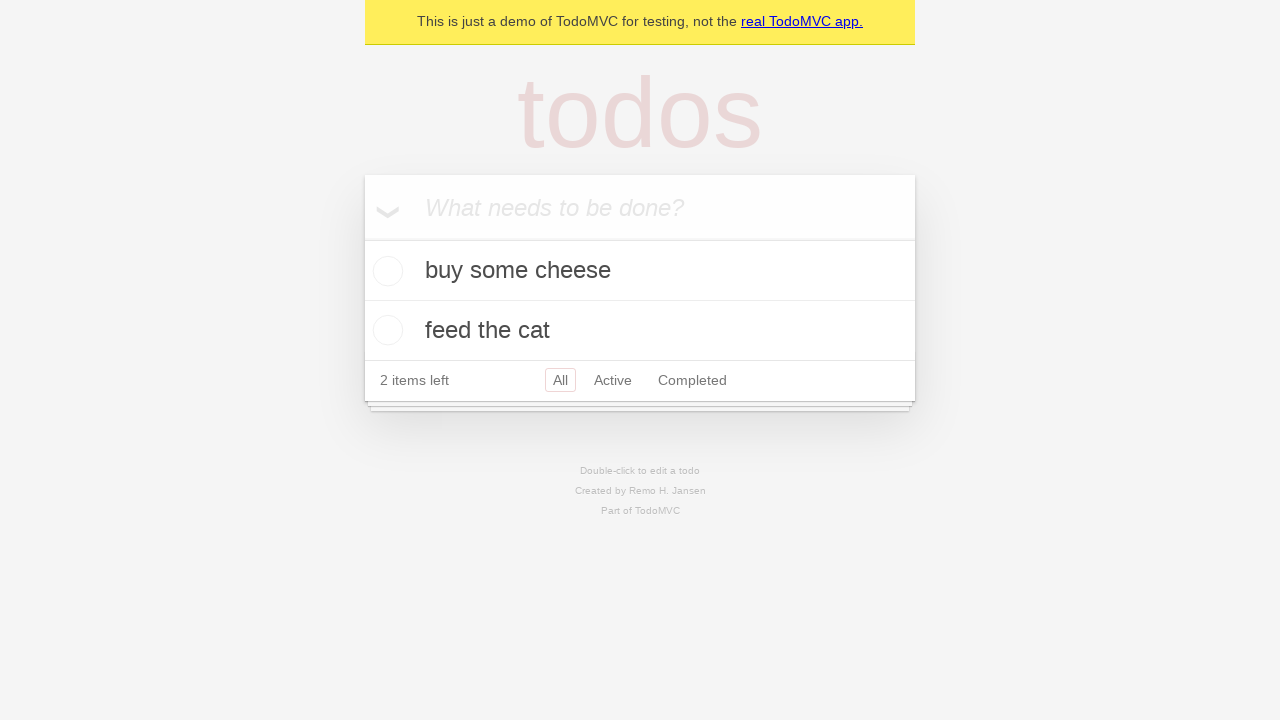

Filled new todo input with 'book a doctors appointment' on .new-todo
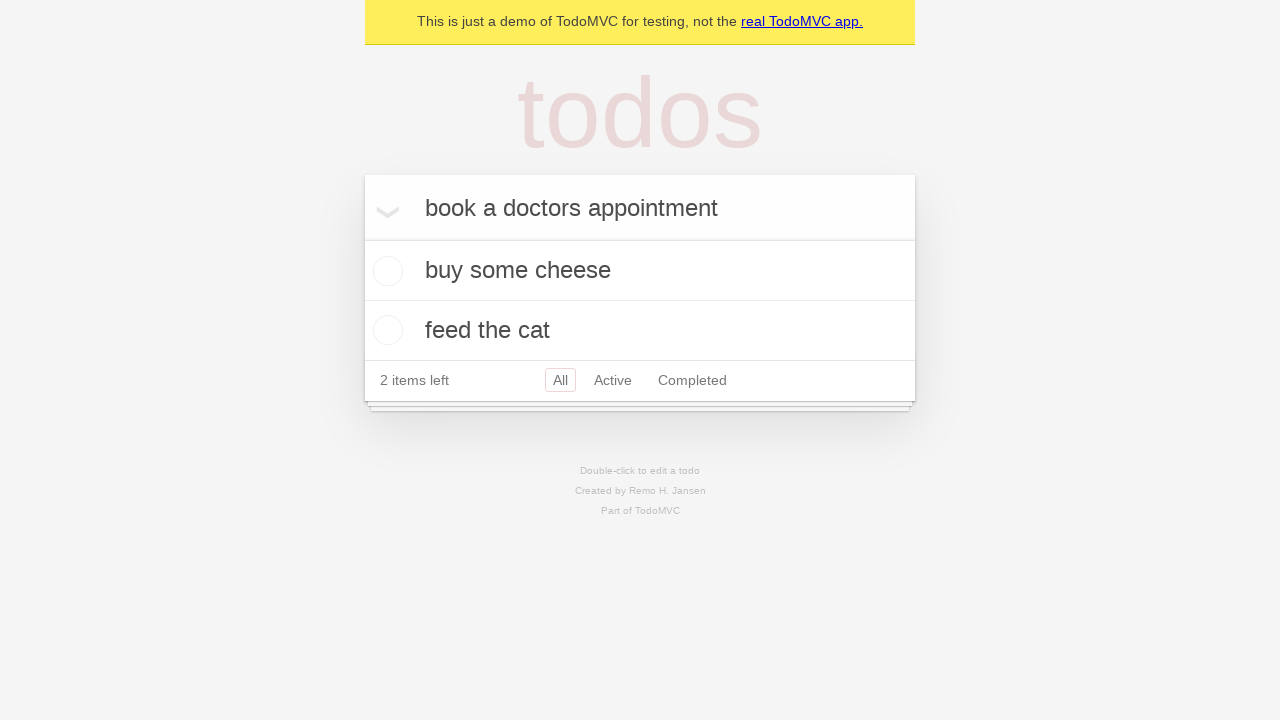

Pressed Enter to create third todo on .new-todo
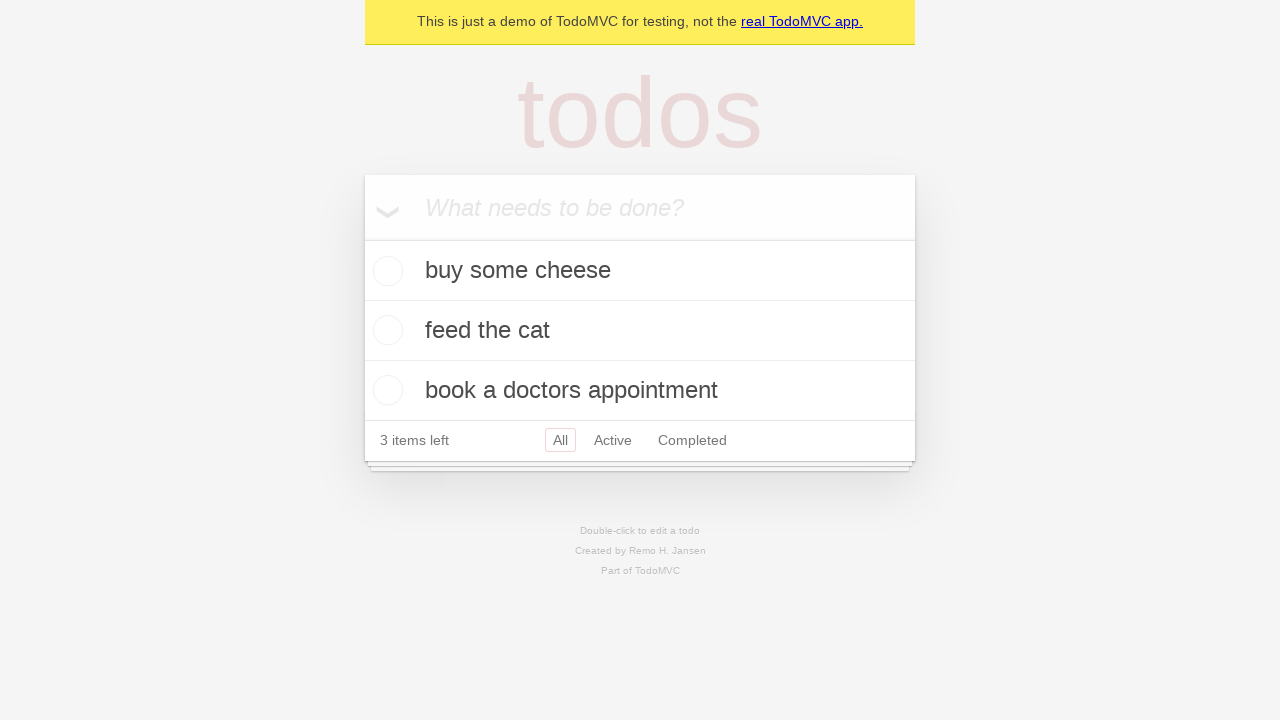

Double-clicked second todo item to enter edit mode at (640, 331) on .todo-list li:nth-child(2)
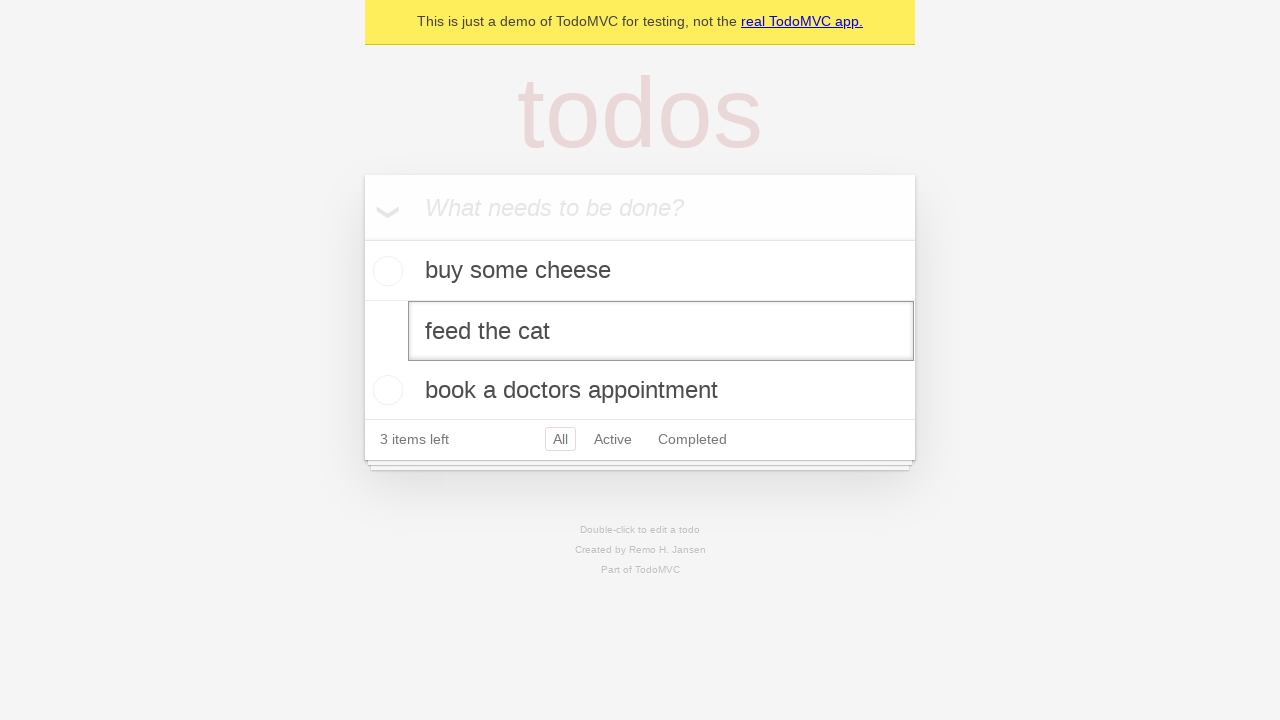

Pressed Escape key to cancel edit on .todo-list li:nth-child(2) .edit
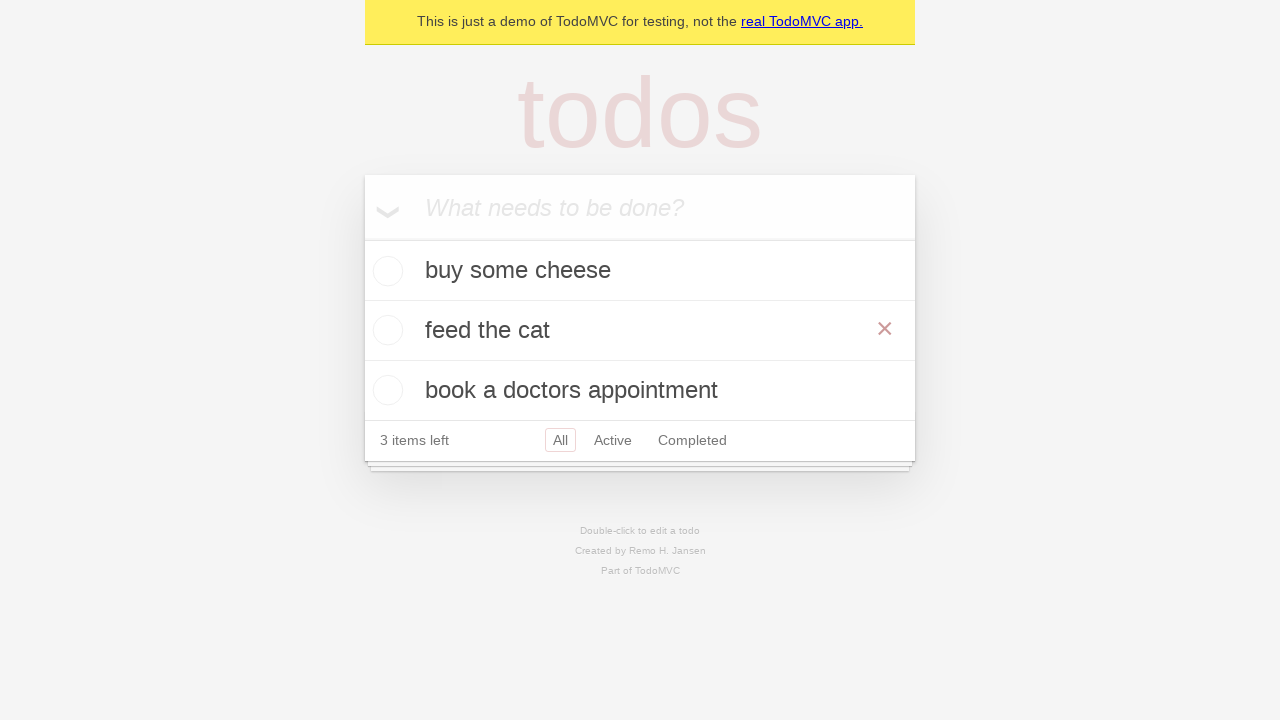

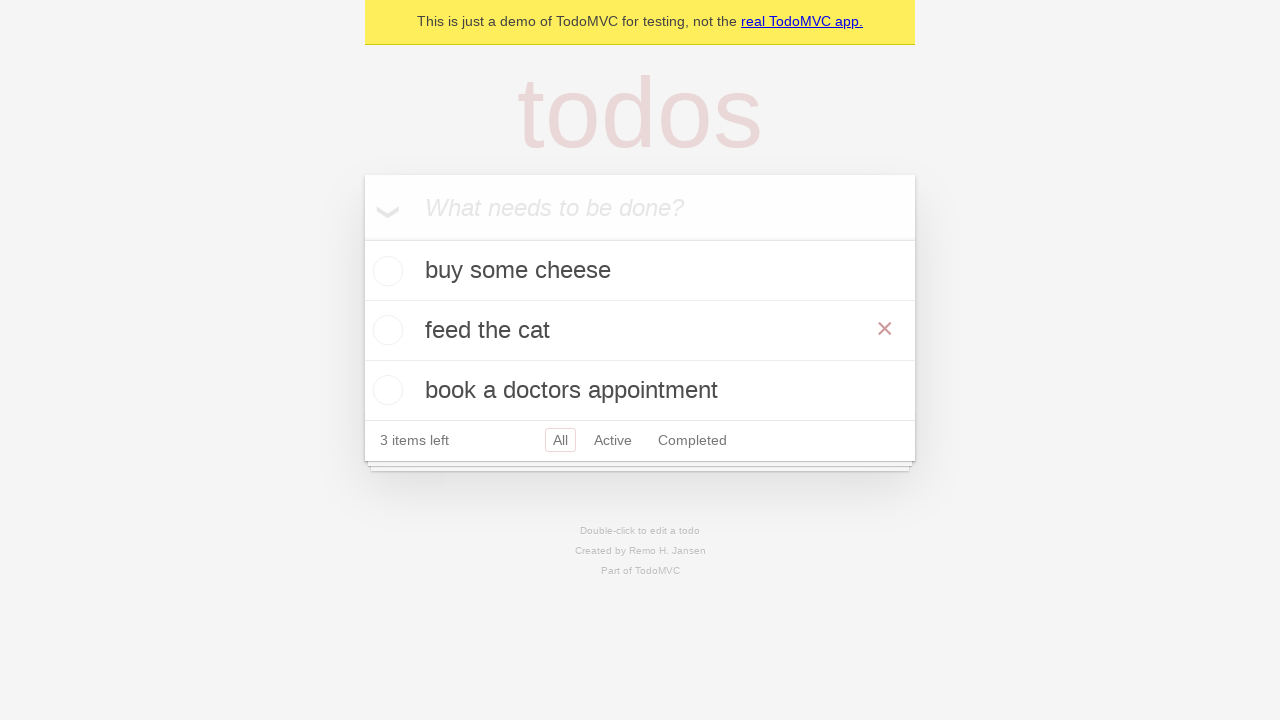